Tests various web element interactions including form input, radio button selection, and element state verification on an automation practice page

Starting URL: https://rahulshettyacademy.com/AutomationPractice/

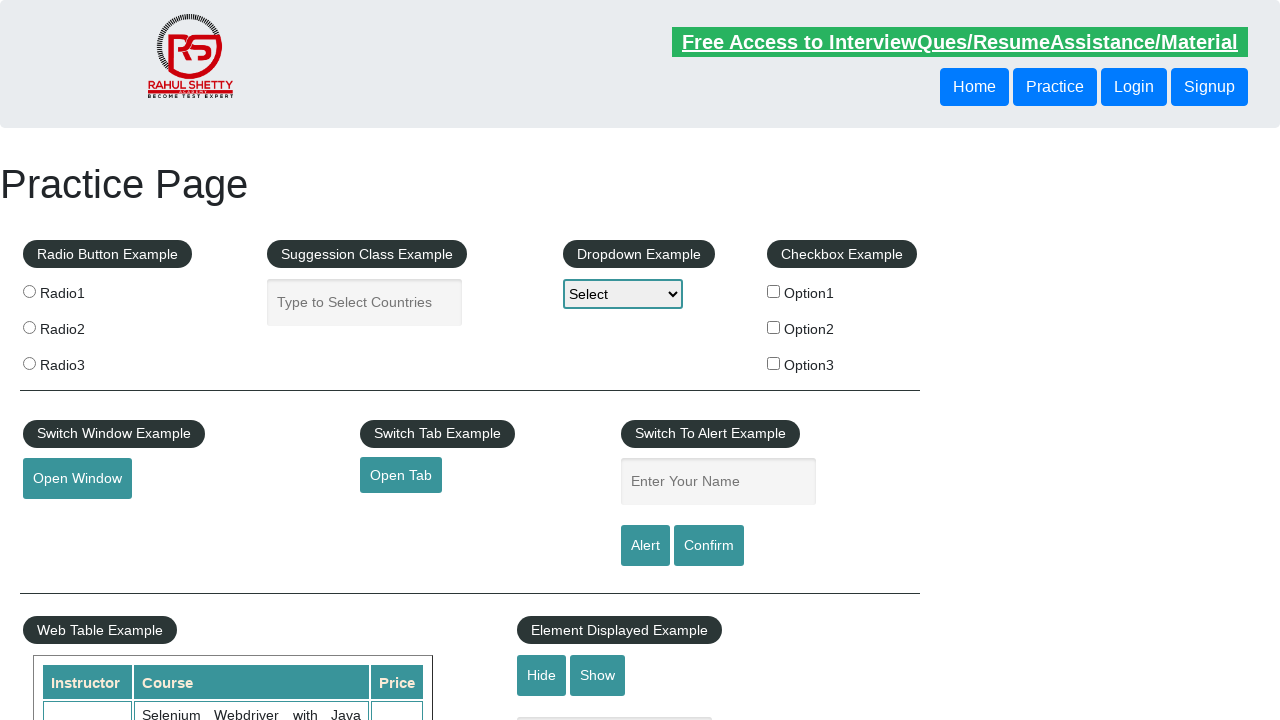

Retrieved text content from Radio Button Example legend
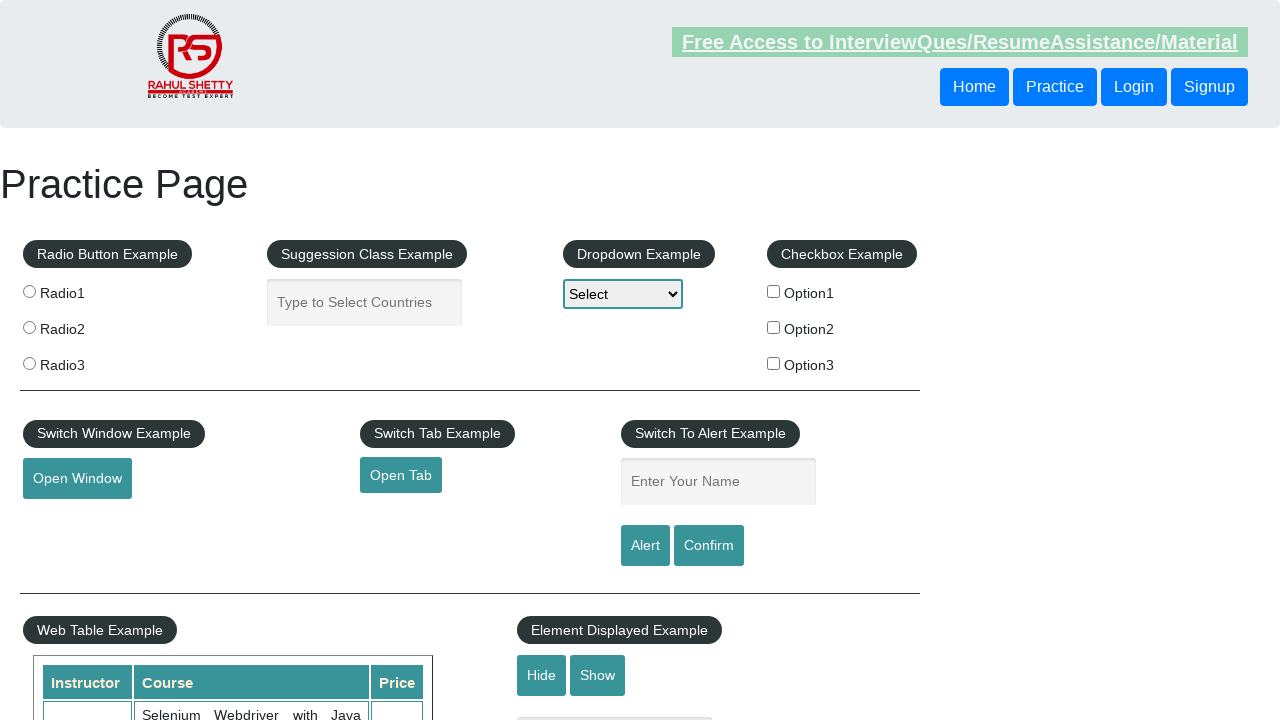

Checked visibility status of Radio Button Example legend
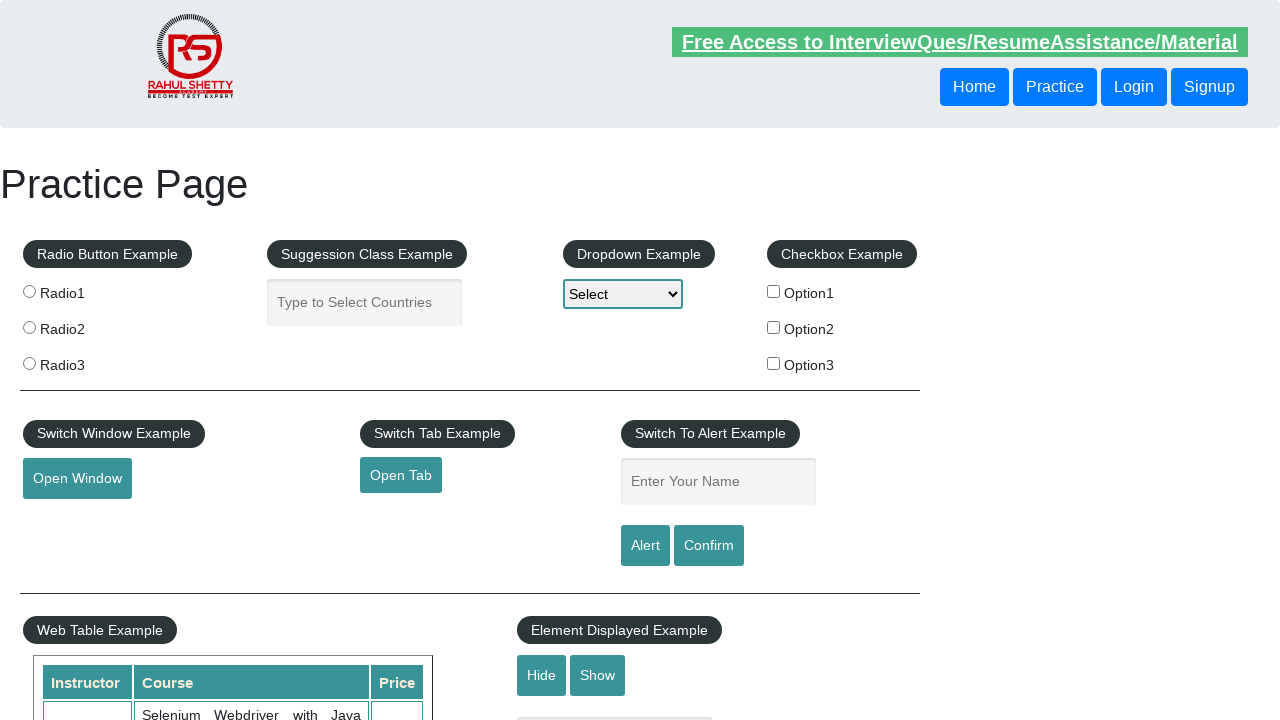

Filled autocomplete input field with 'Bangladesh' on #autocomplete
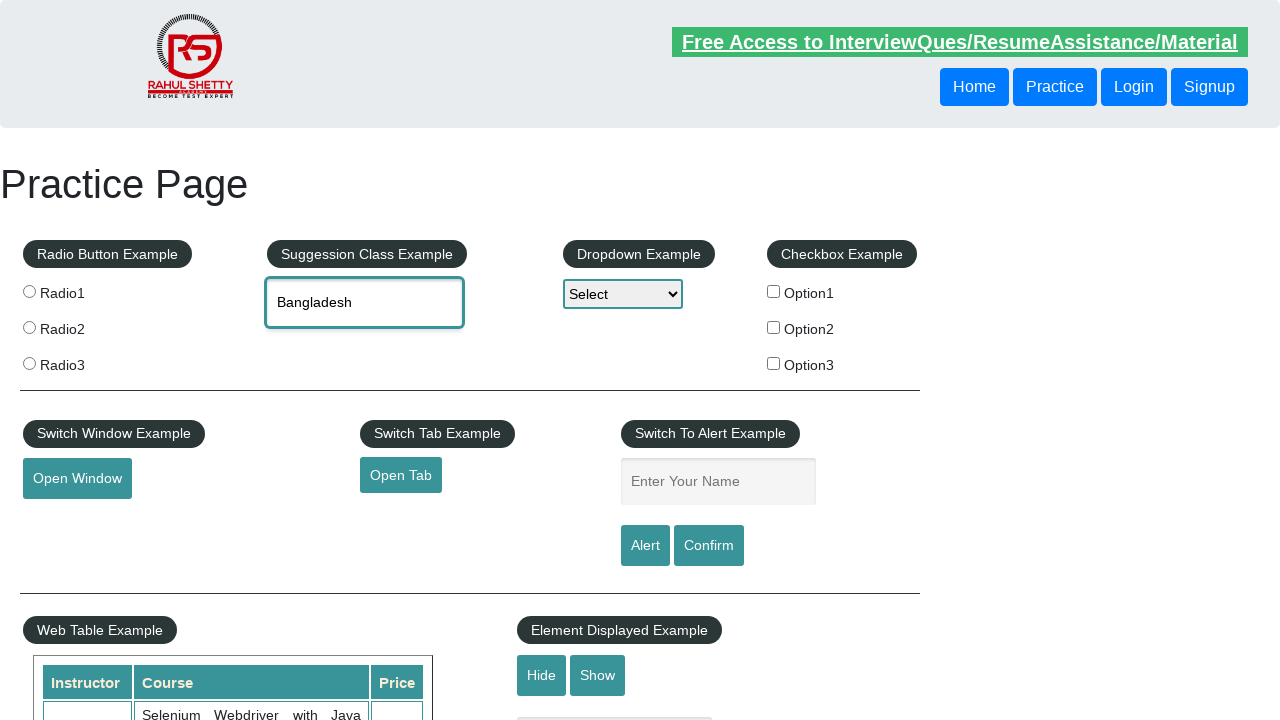

Waited 1 second for autocomplete suggestions
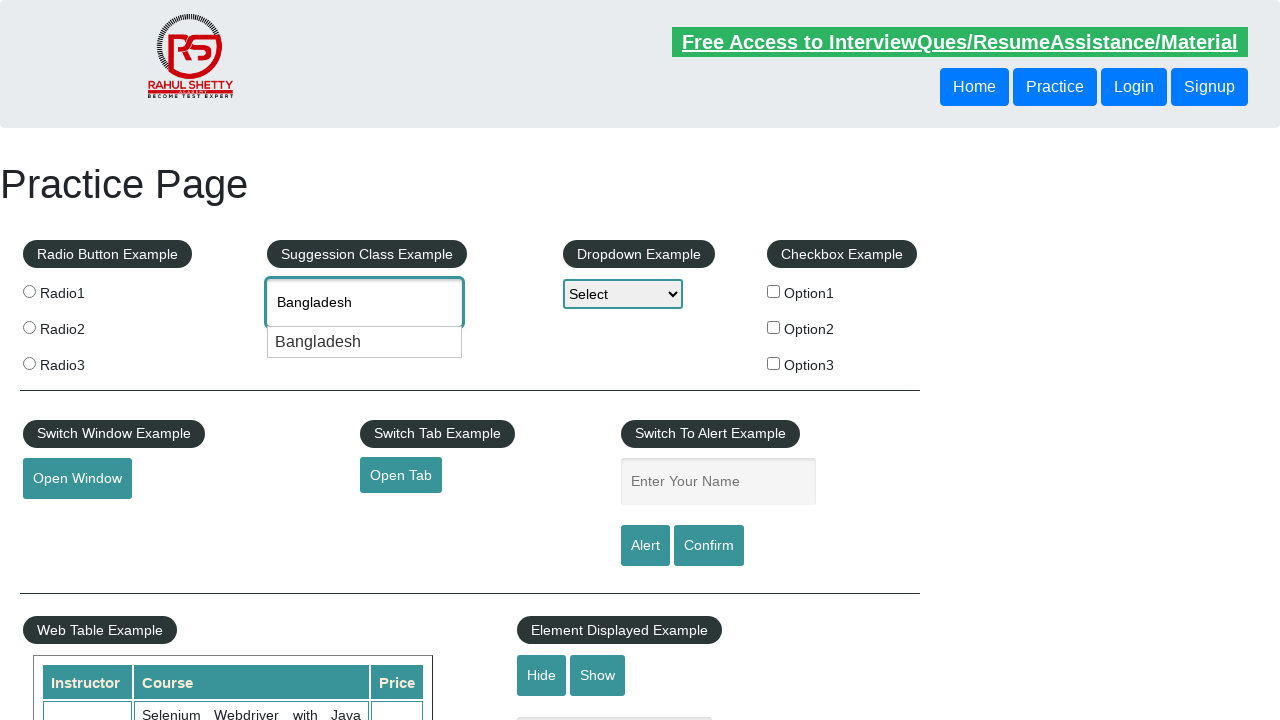

Cleared the autocomplete input field on xpath=//input[@id='autocomplete']
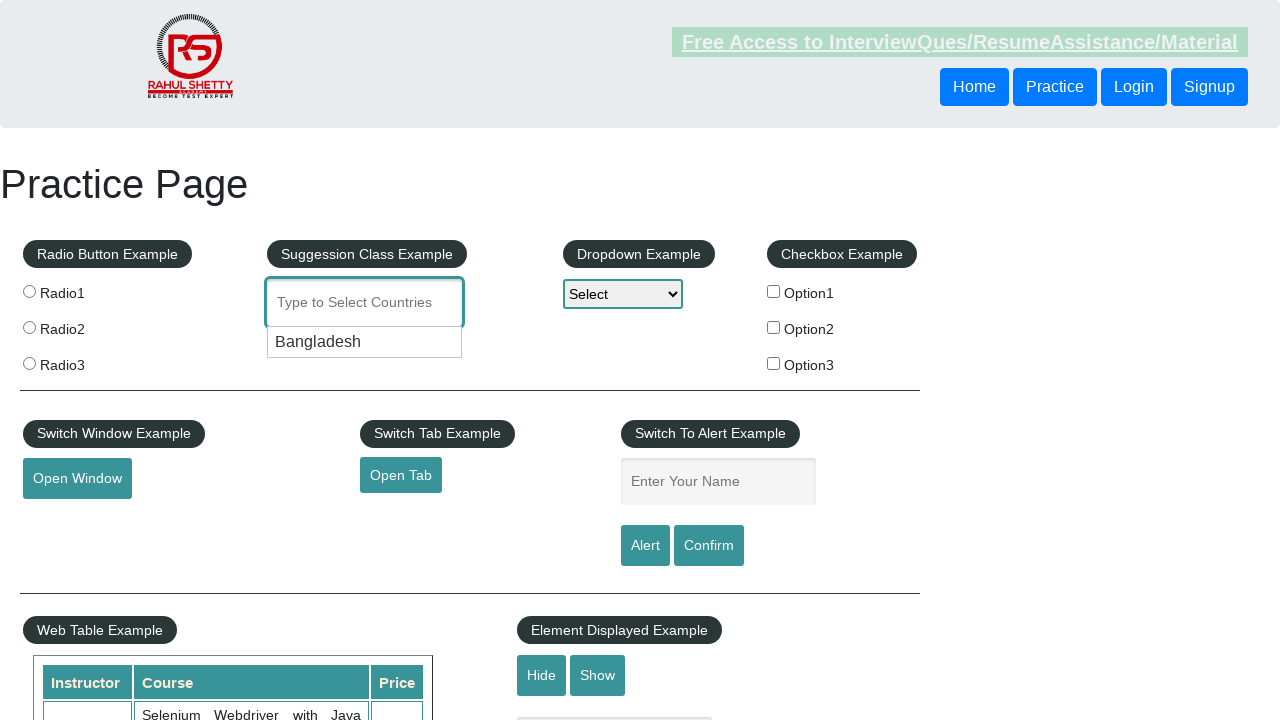

Waited 1 second after clearing autocomplete field
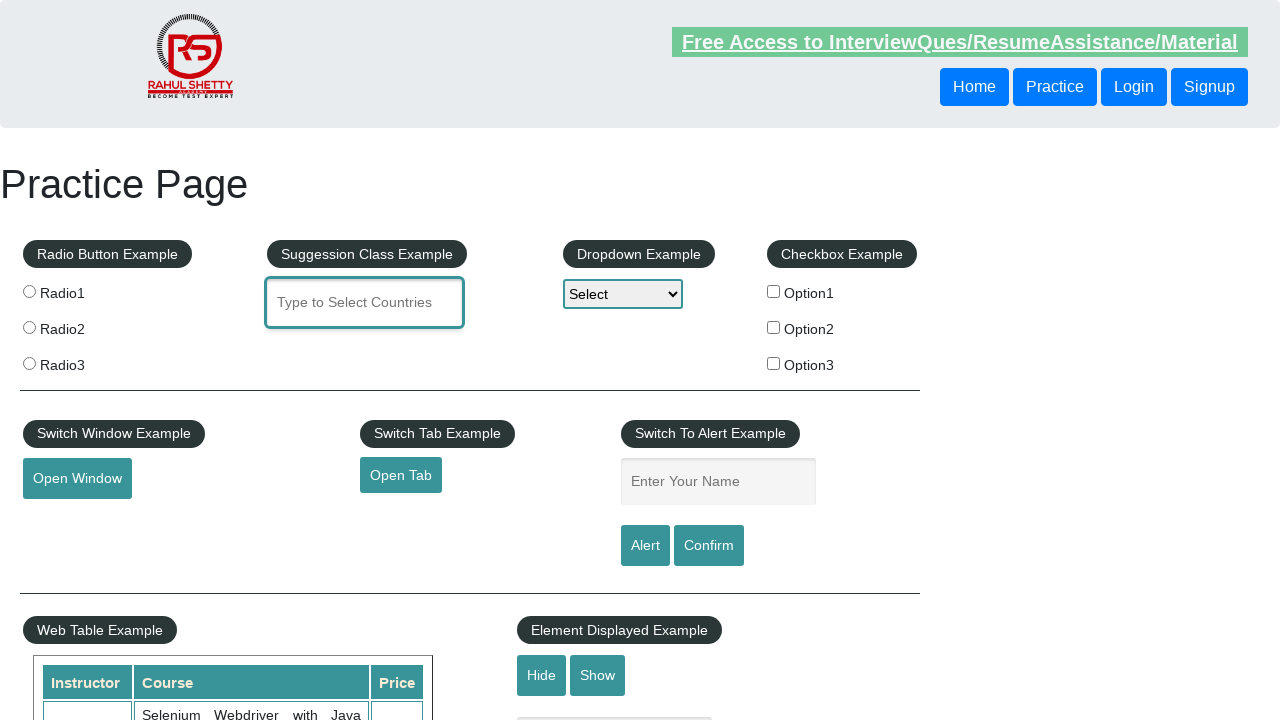

Checked initial selection state of radio button 1 (before click)
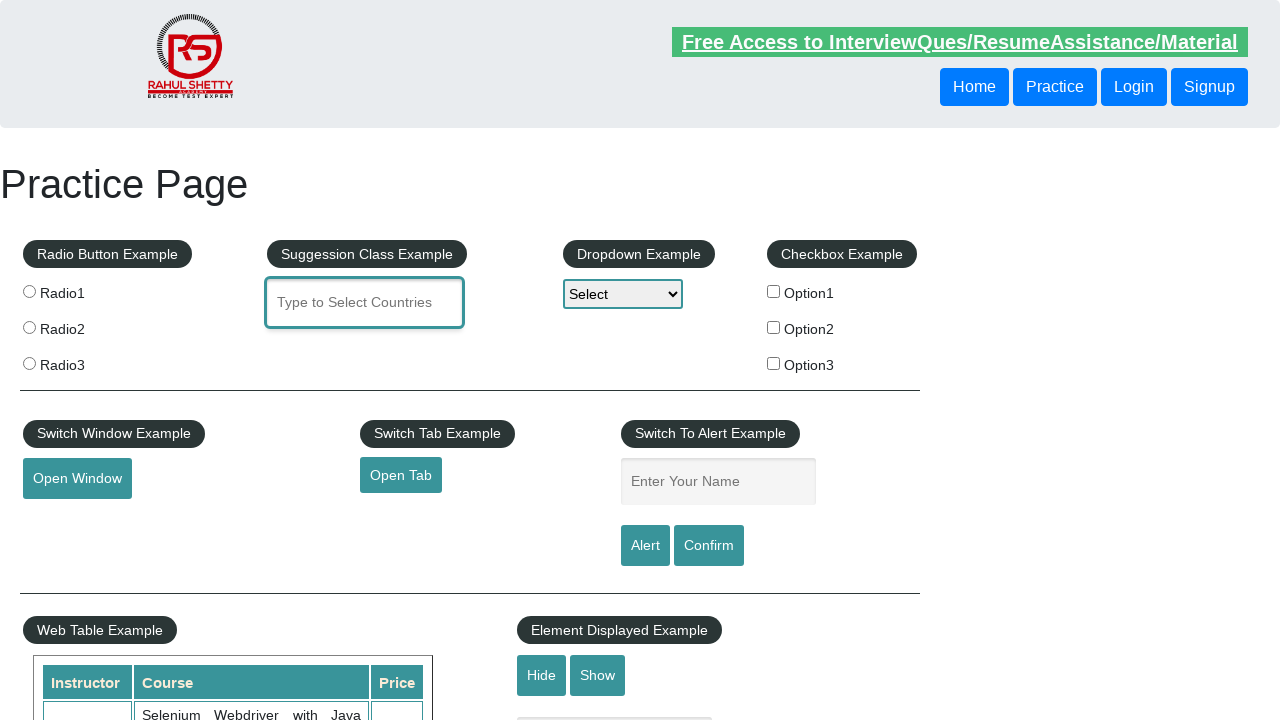

Clicked radio button 1 at (29, 291) on xpath=//input[@value='radio1']
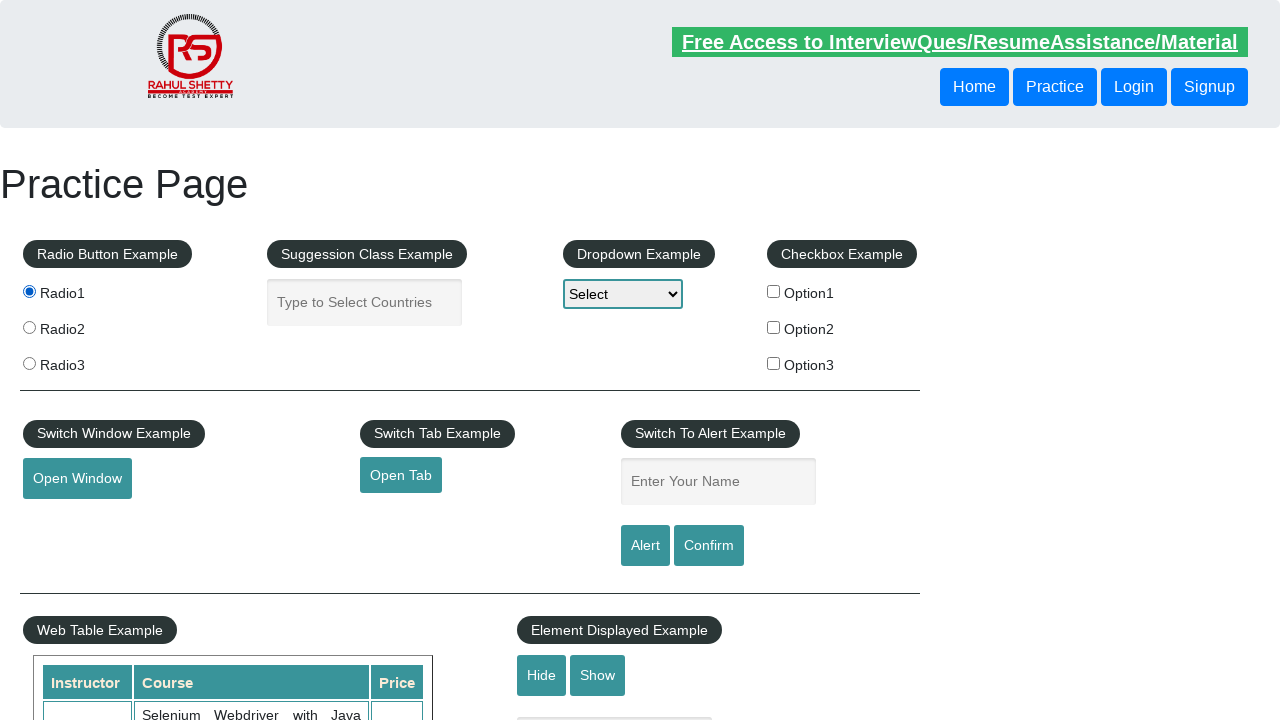

Waited 3 seconds after clicking radio button
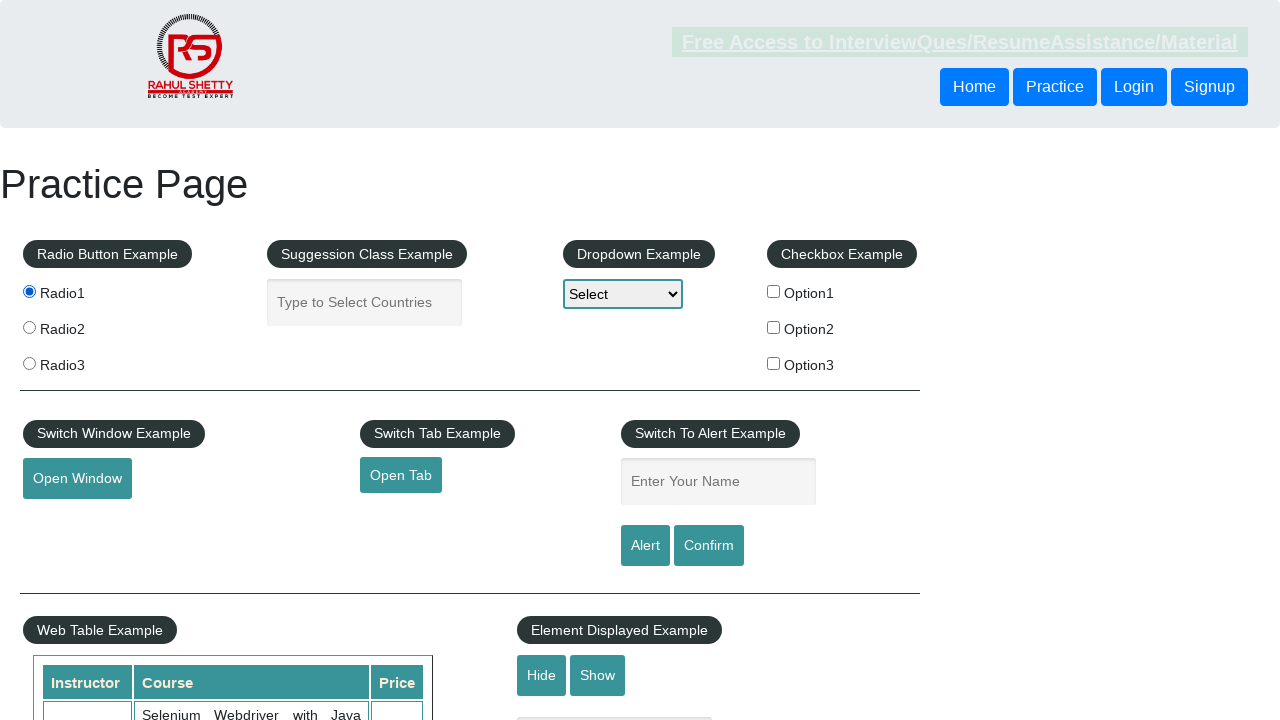

Verified selection state of radio button 1 (after click)
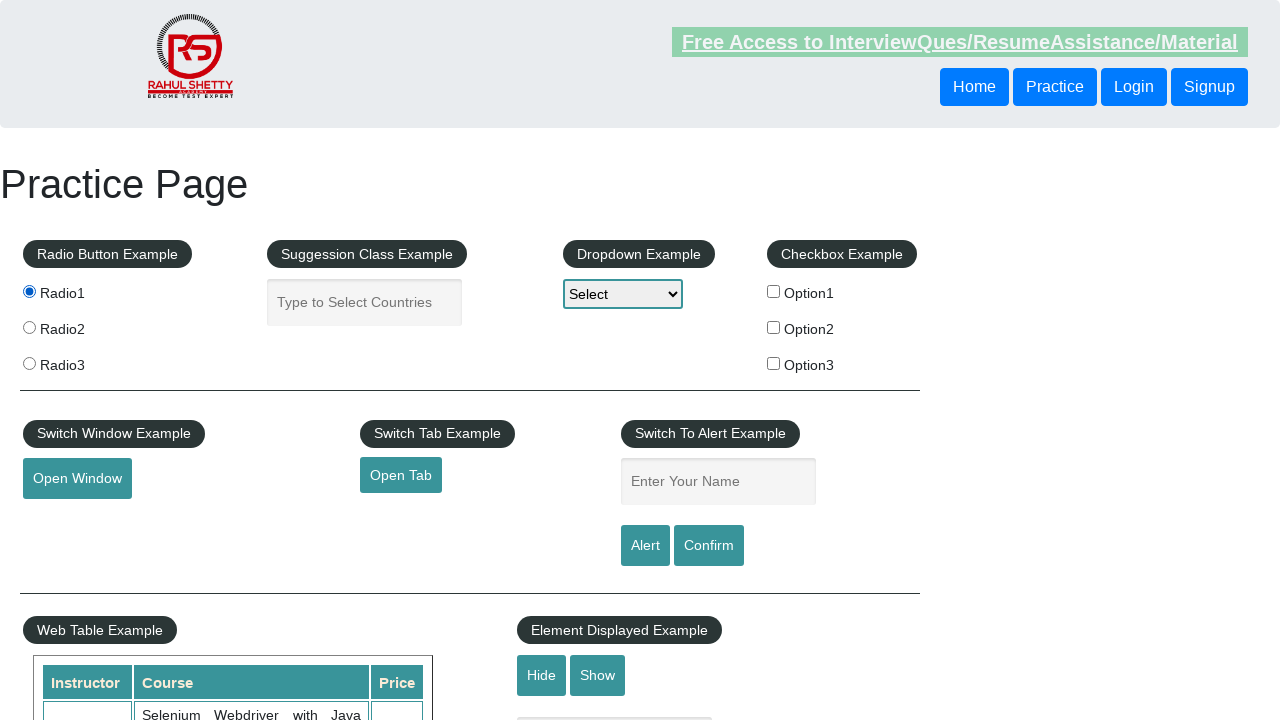

Retrieved placeholder attribute value from name input field
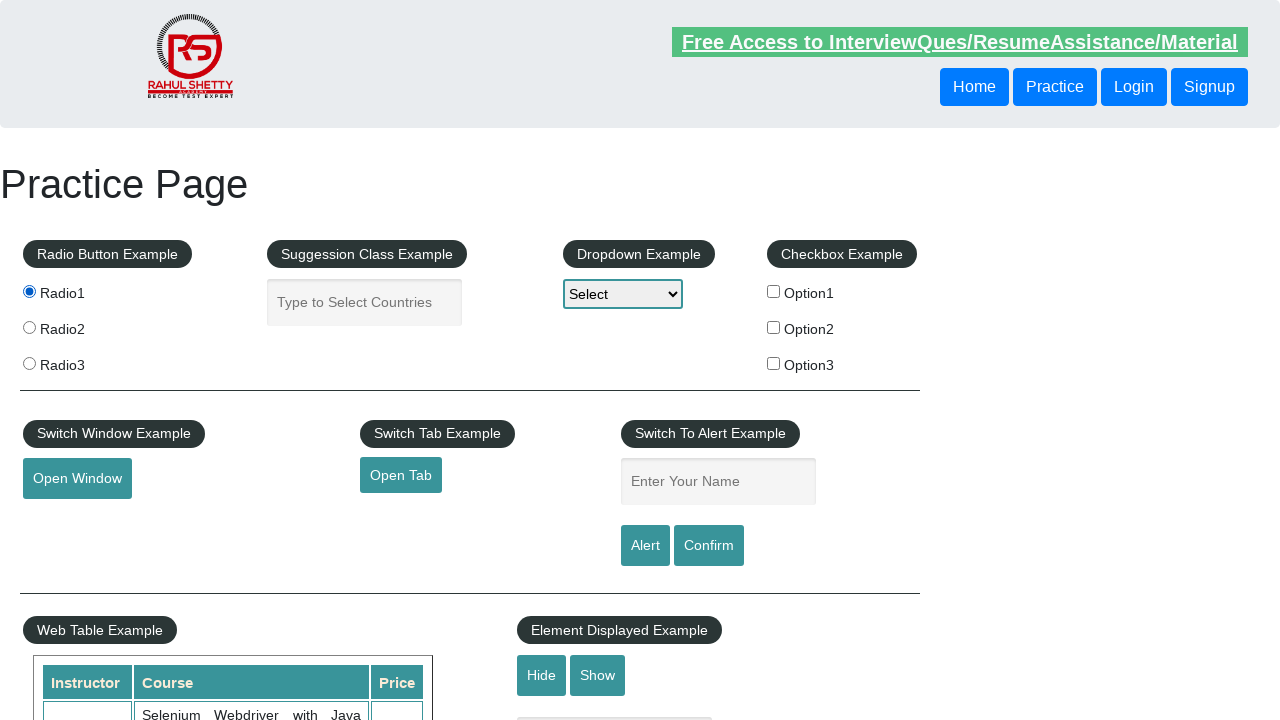

Retrieved computed background color CSS style from Home button
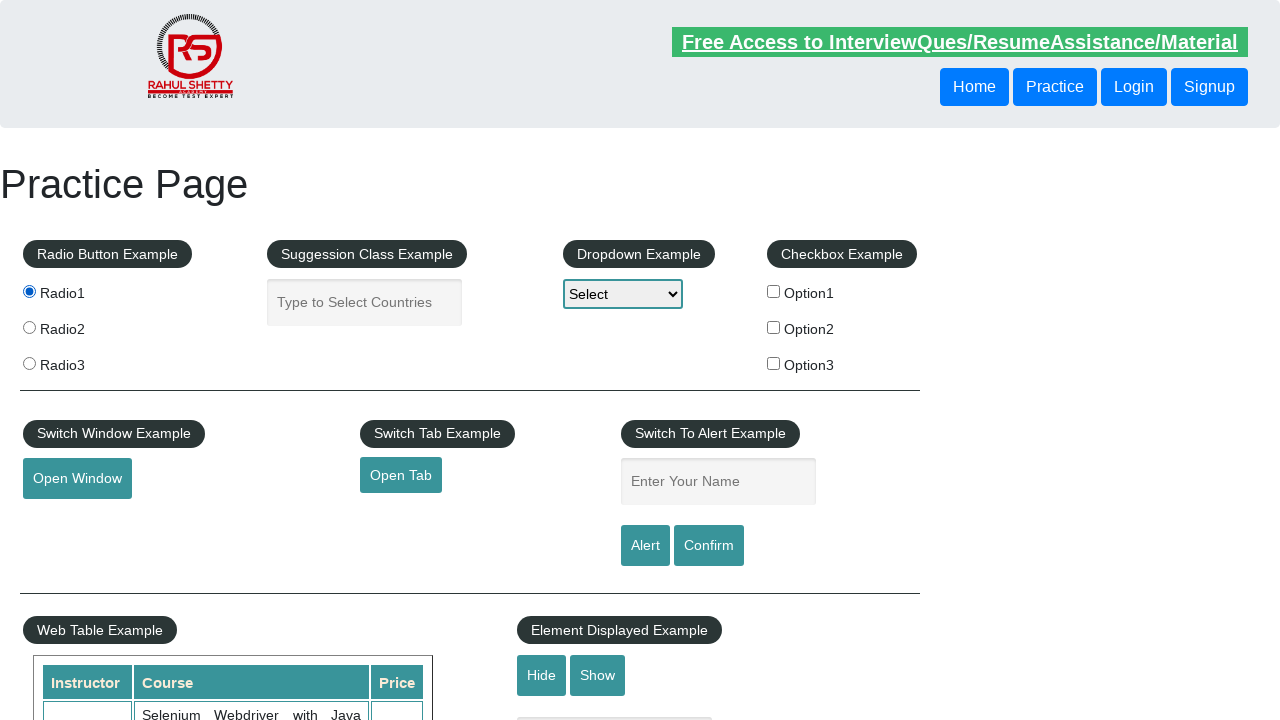

Verified that radio button 1 is enabled
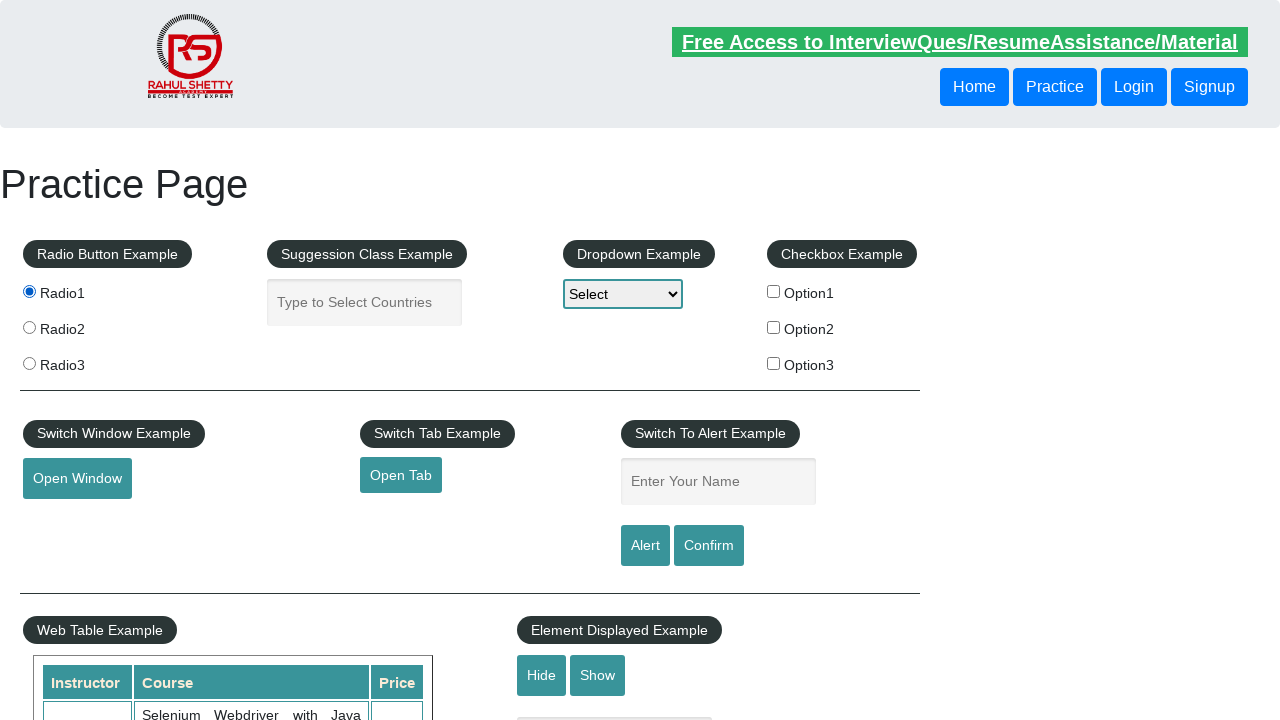

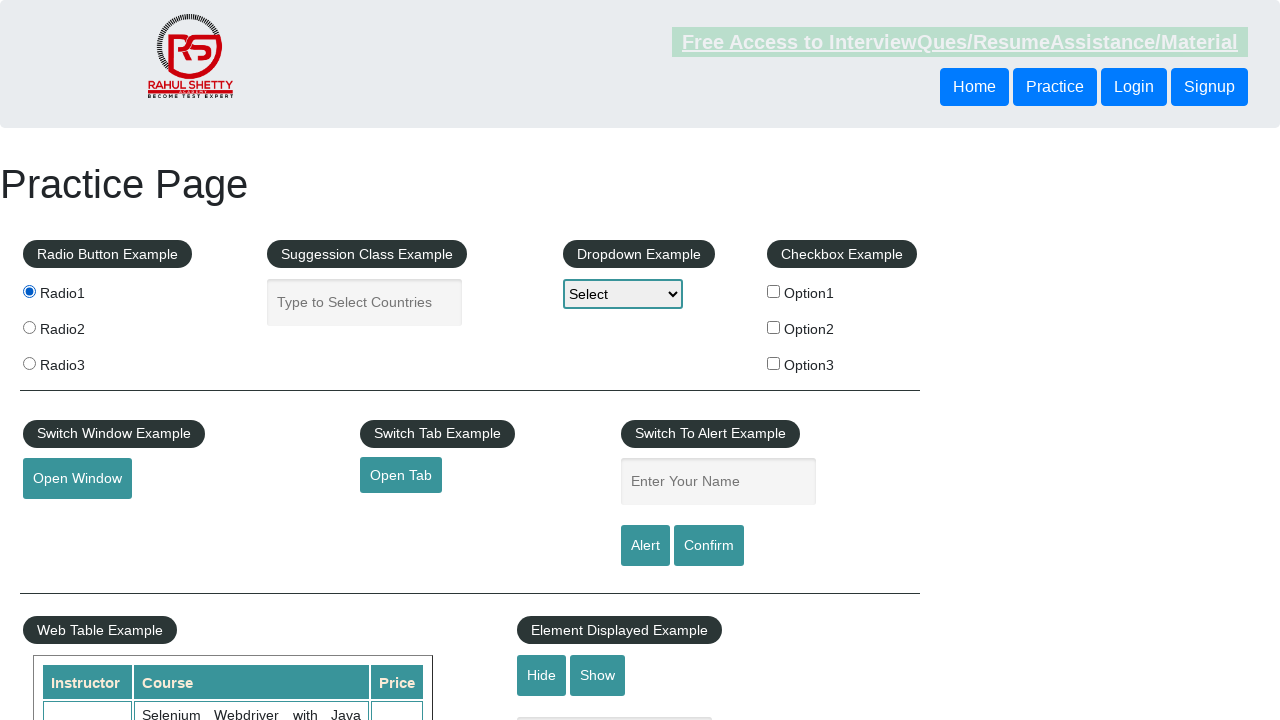